Tests the DemoQA Buttons element by performing double click, right click, and single click actions on respective buttons.

Starting URL: https://demoqa.com

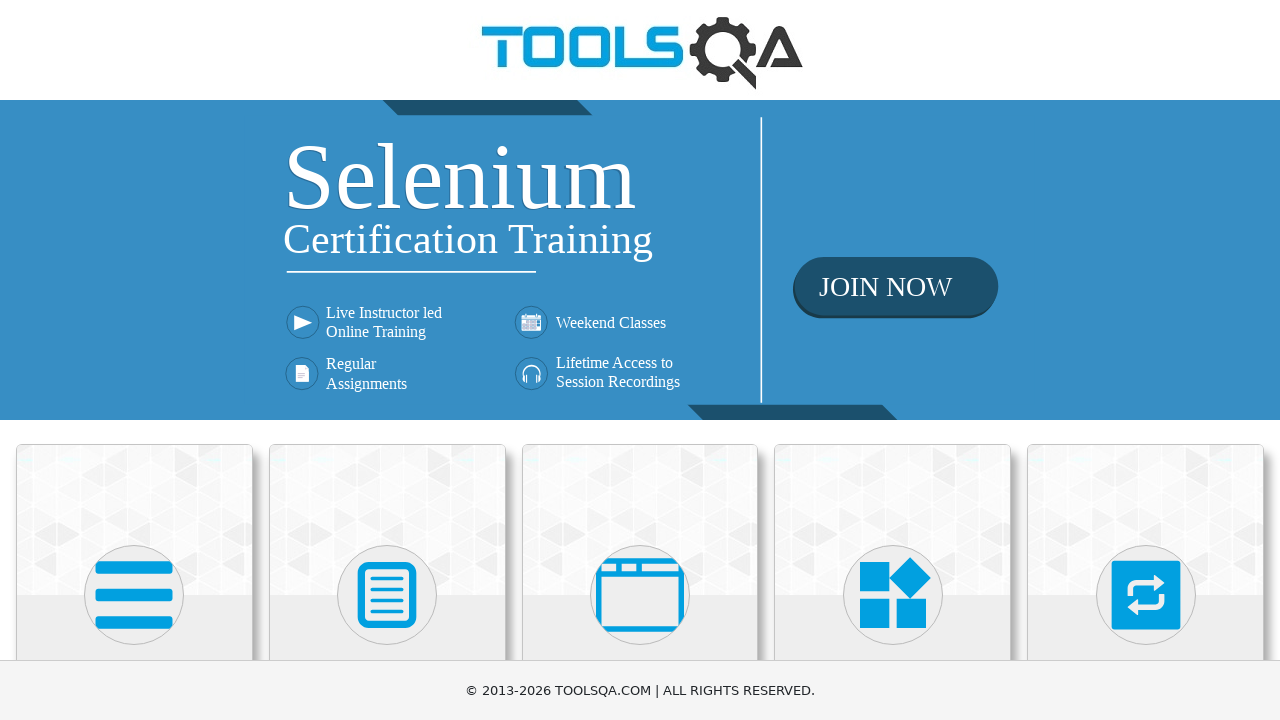

Clicked on Elements menu at (134, 595) on (//div[@class='avatar mx-auto white'])[1]
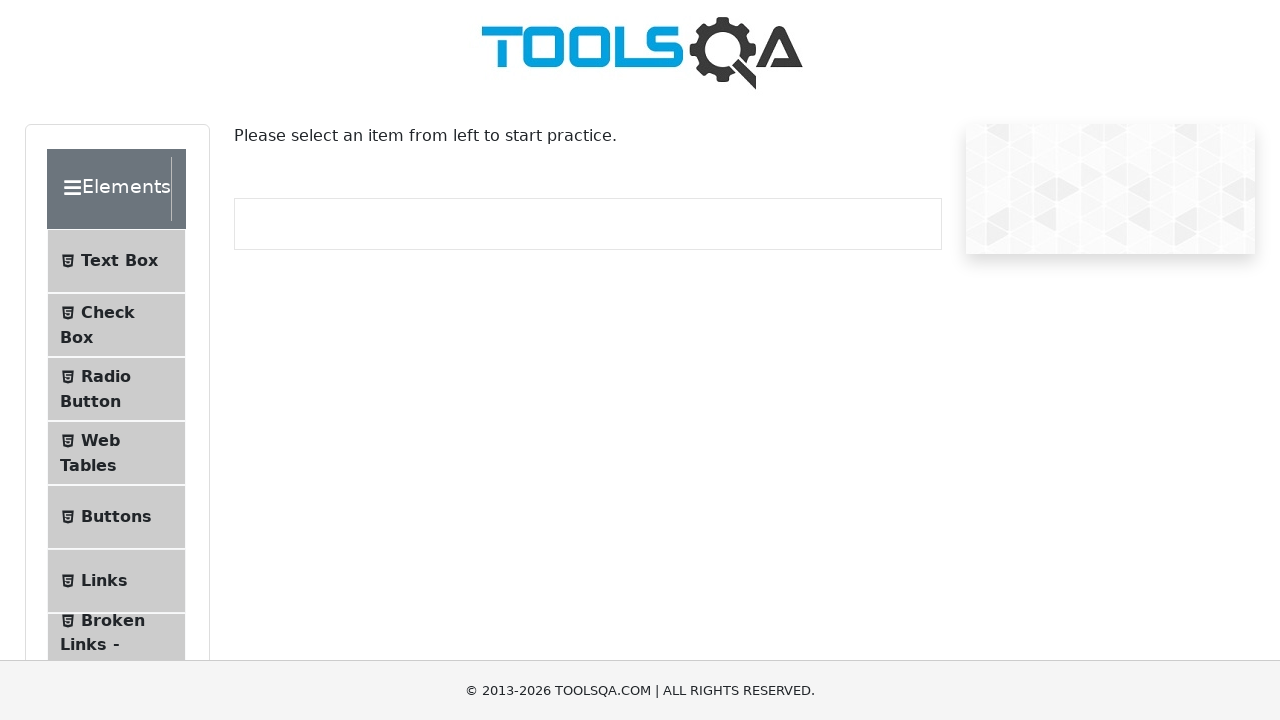

Clicked on Buttons submenu at (116, 517) on #item-4
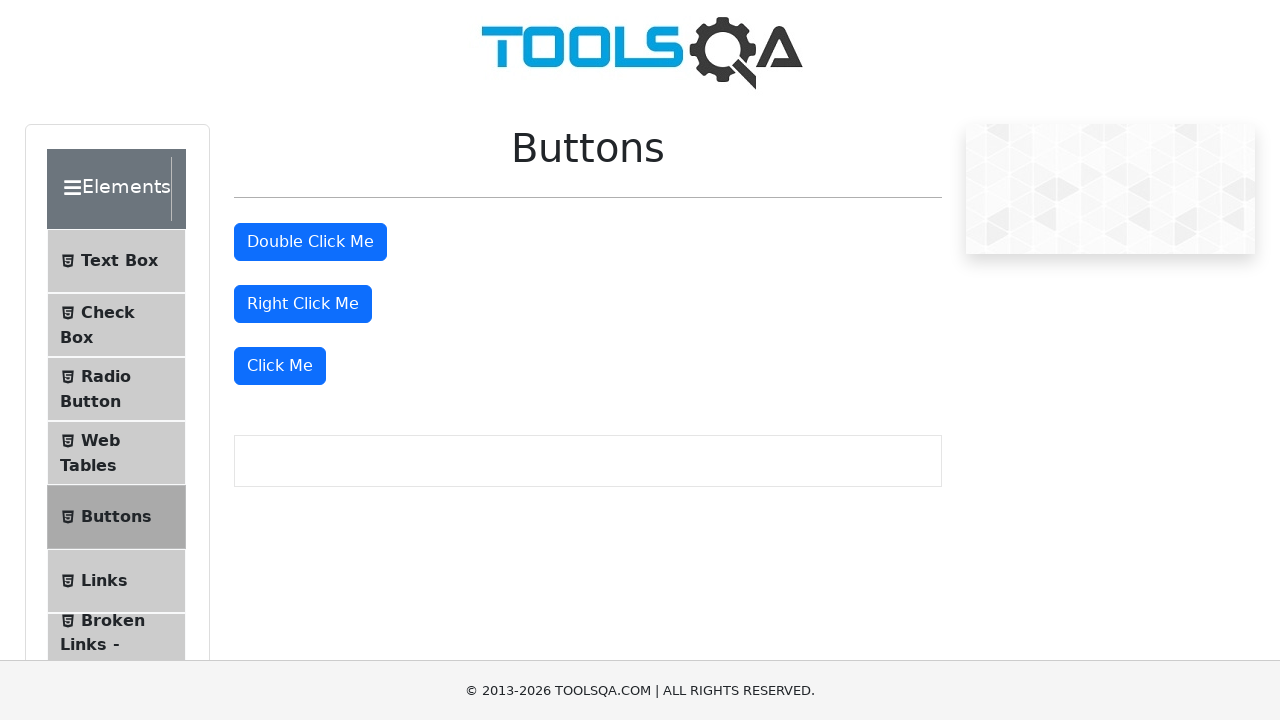

Double clicked the double click button at (310, 242) on #doubleClickBtn
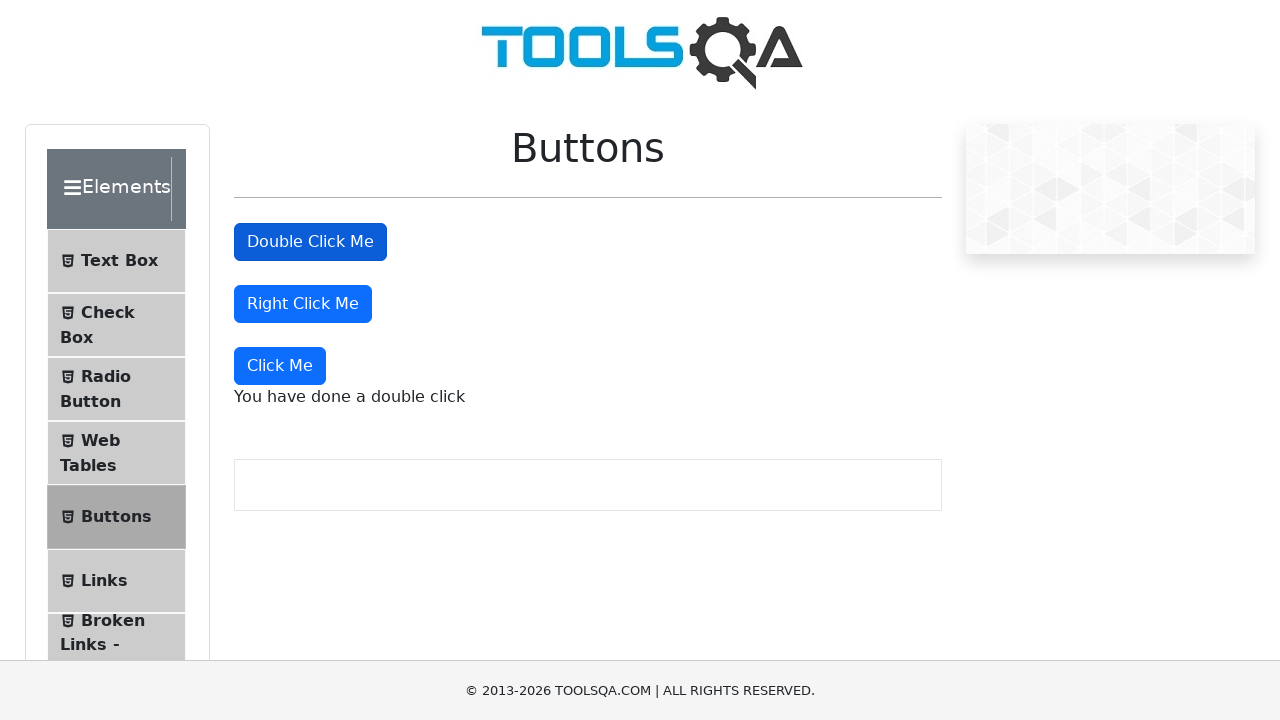

Right clicked the right click button at (303, 304) on #rightClickBtn
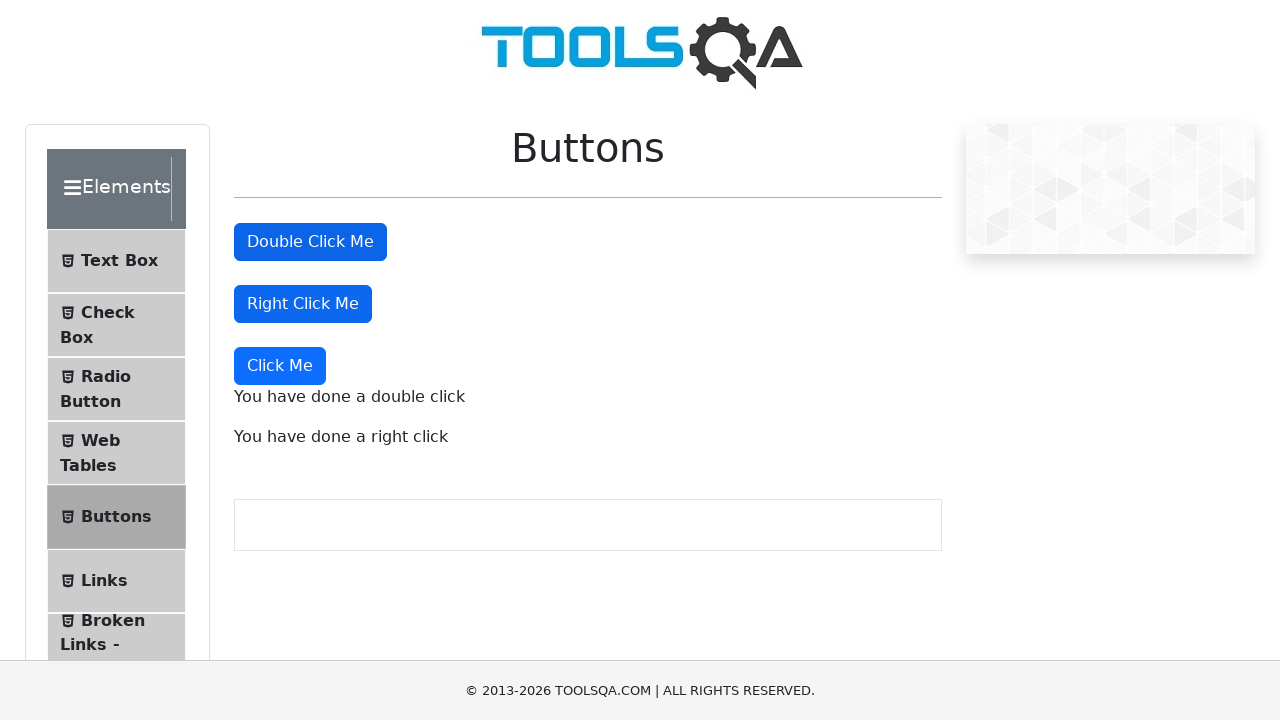

Single clicked the 'Click Me' button at (280, 366) on xpath=//button[normalize-space()='Click Me']
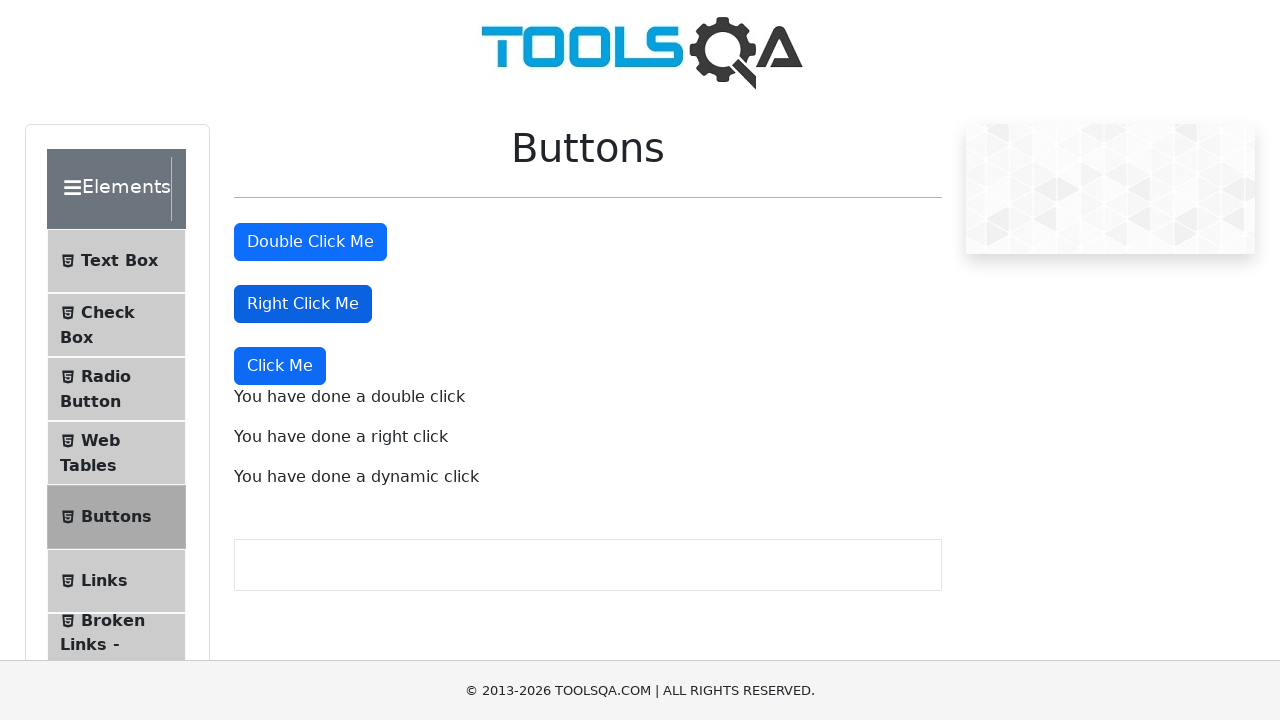

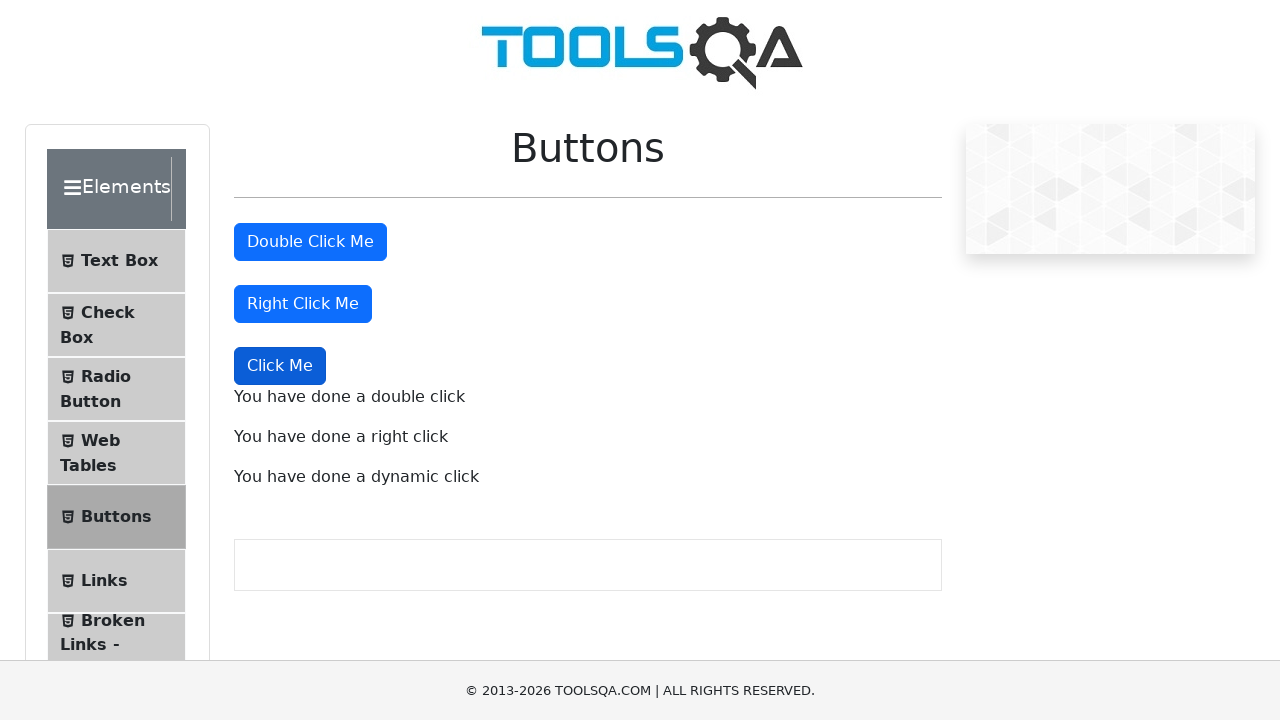